Demonstrates explicit wait functionality by navigating to a Selenium practice page and waiting for the logo element to become visible.

Starting URL: https://rahulshettyacademy.com/seleniumPractise/#/

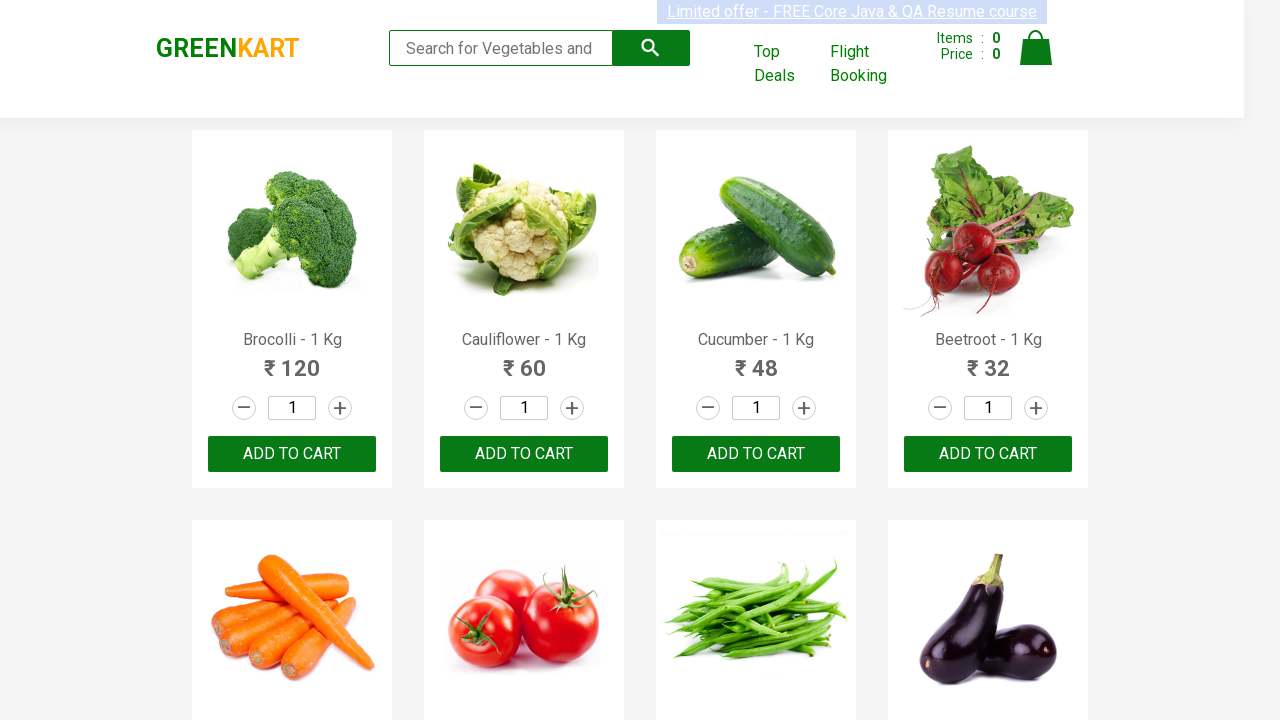

Navigated to Selenium practice page
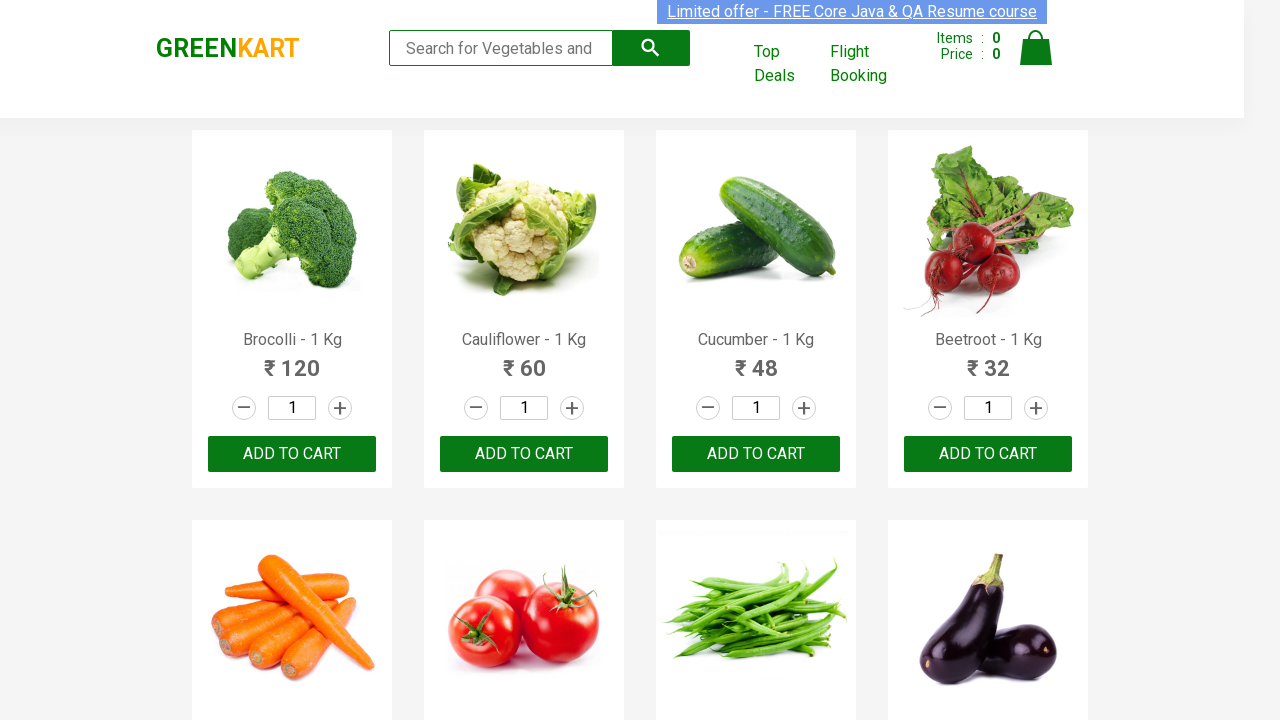

Logo element became visible after explicit wait
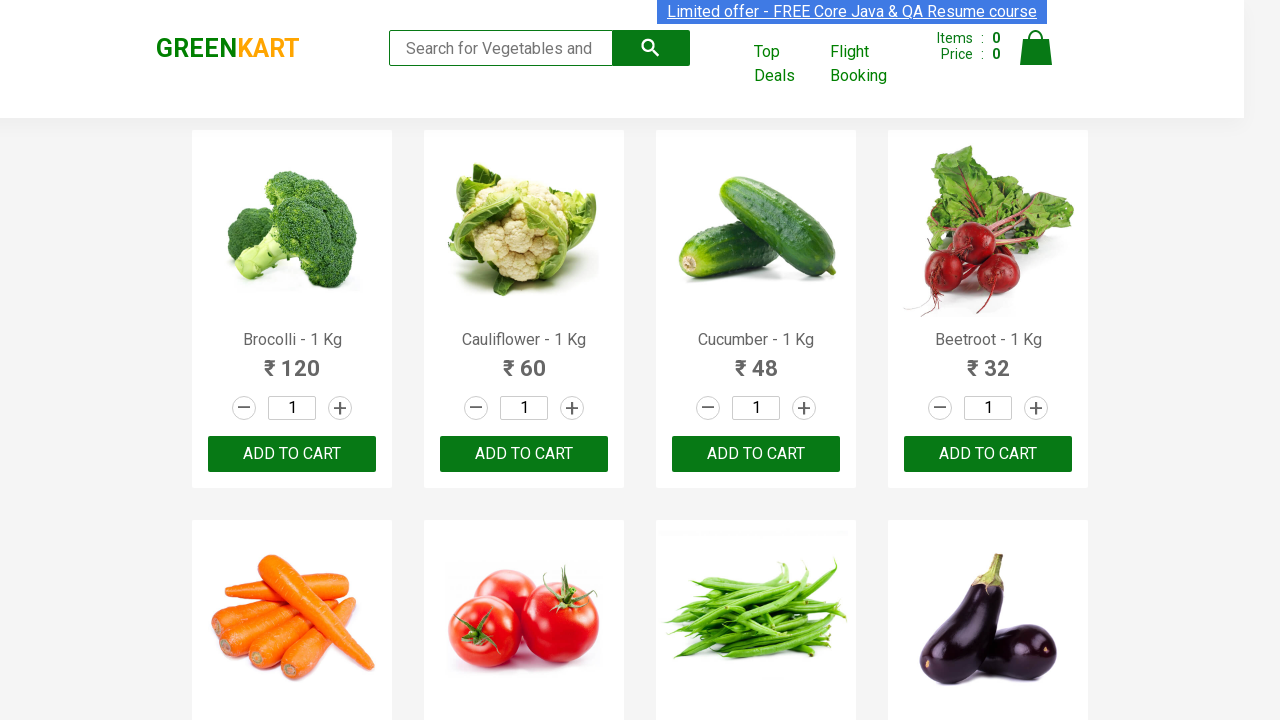

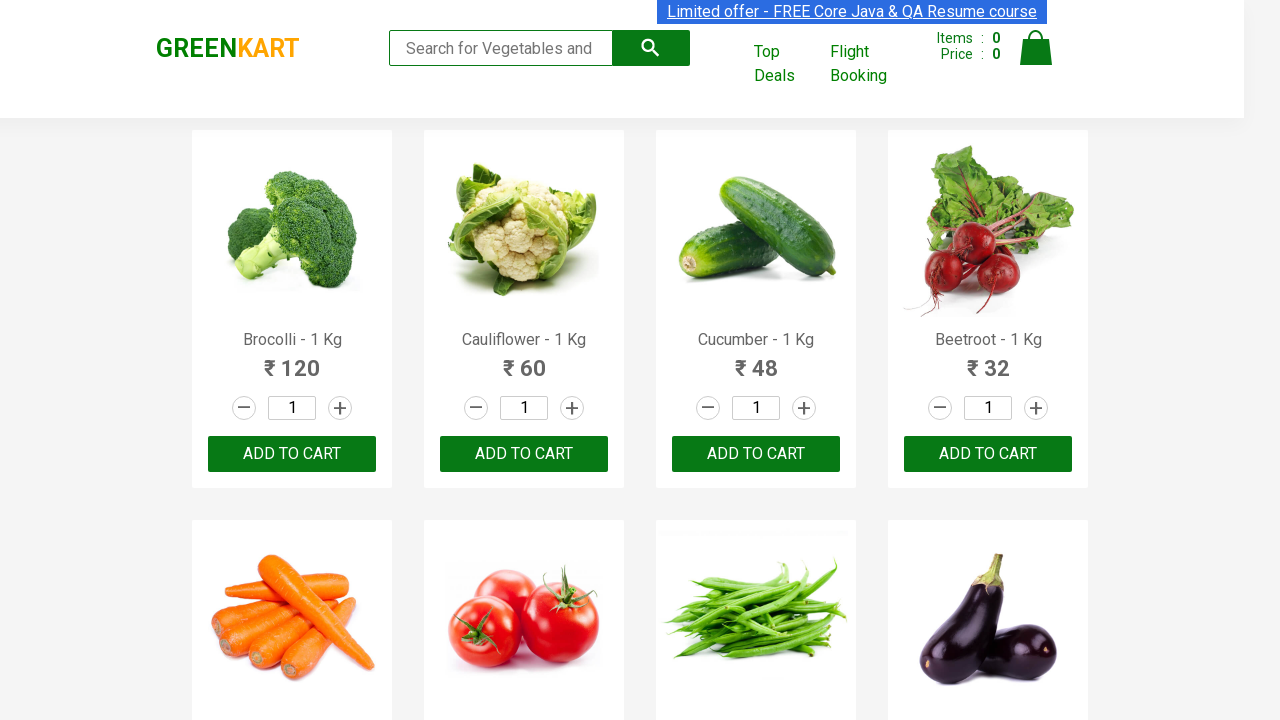